Tests window switching functionality by opening a new window and navigating between parent and child windows

Starting URL: http://the-internet.herokuapp.com/

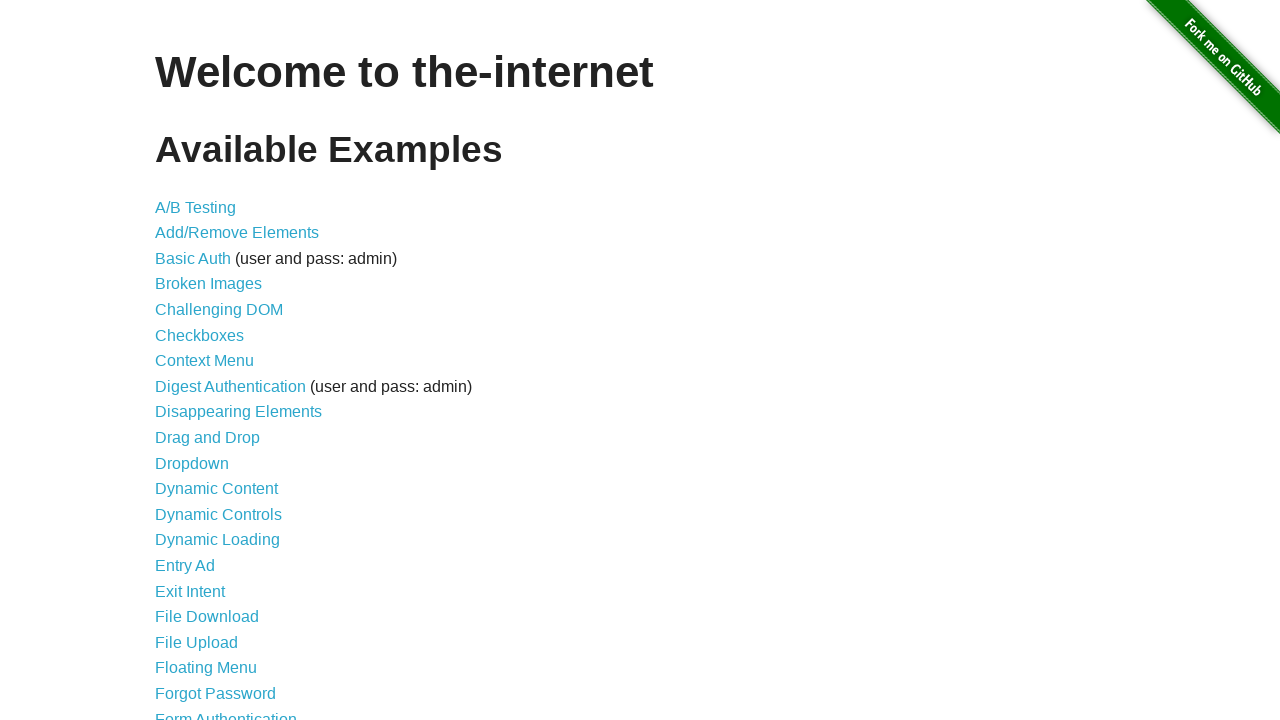

Clicked on Multiple Windows link at (218, 369) on xpath=//a[contains(text(),'Multiple Windows')]
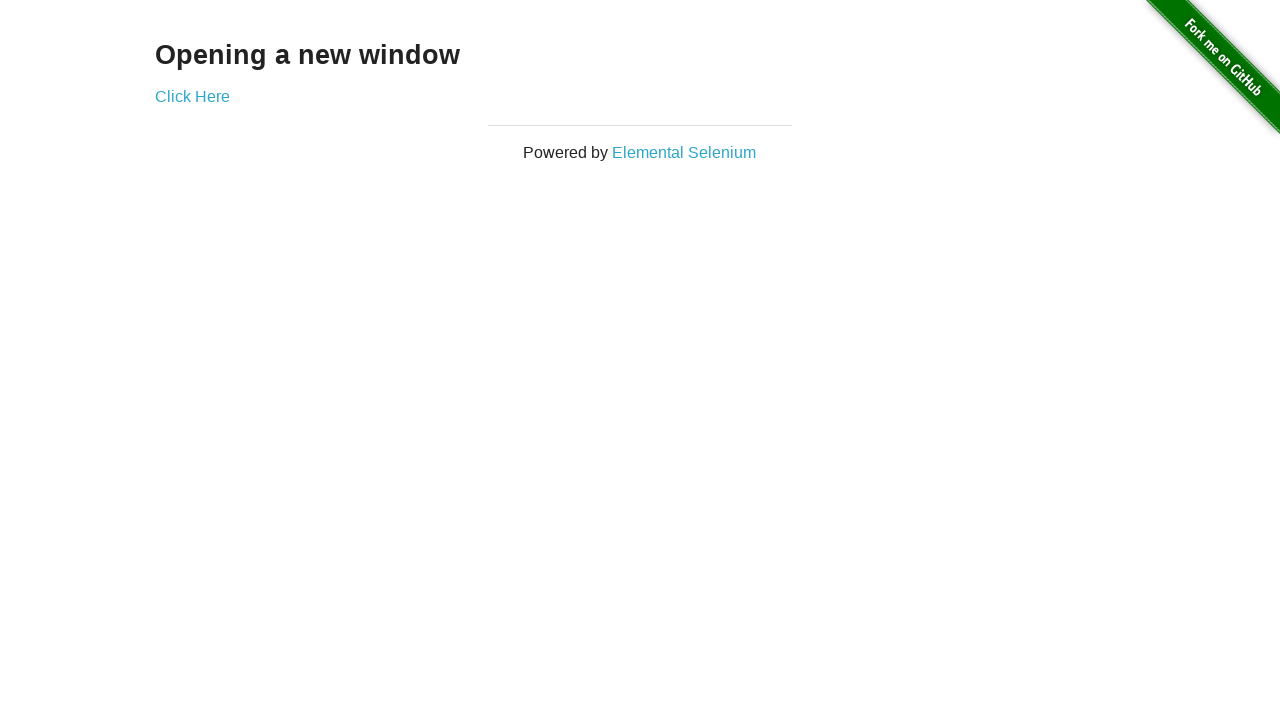

Clicked 'Click Here' button to open new window at (192, 96) on xpath=//a[contains(text(),'Click Here')]
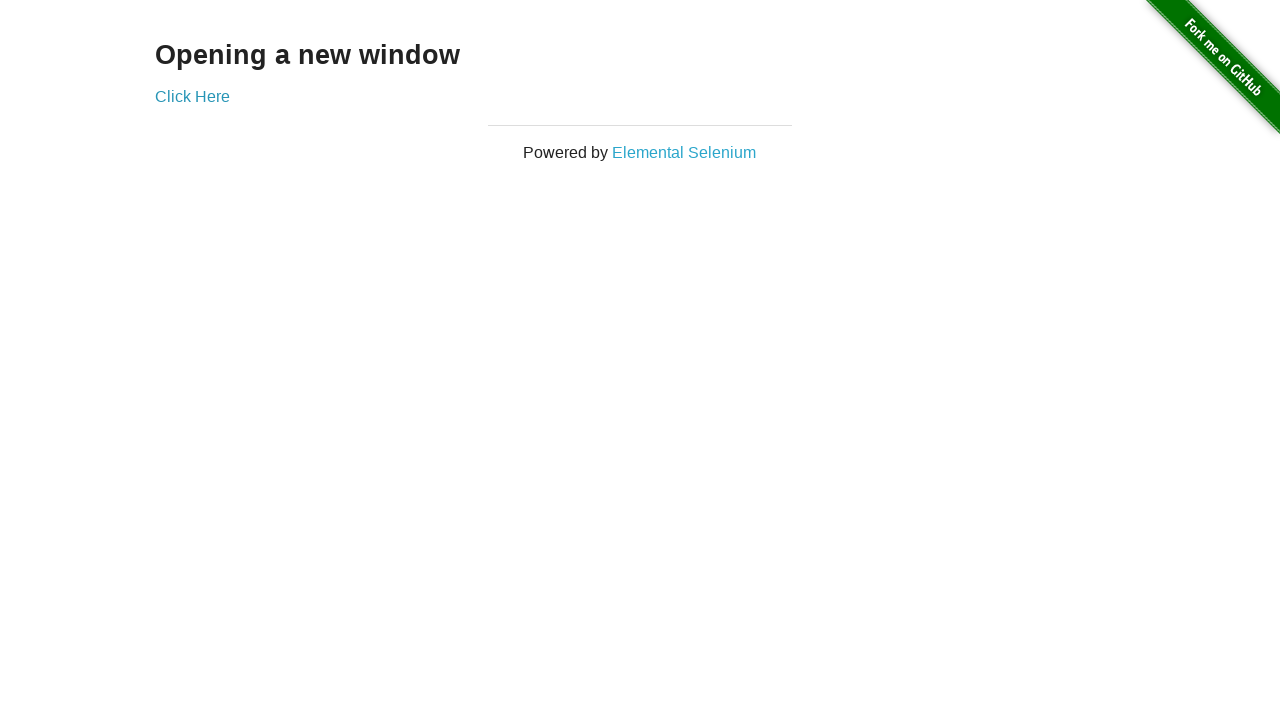

New window opened and captured
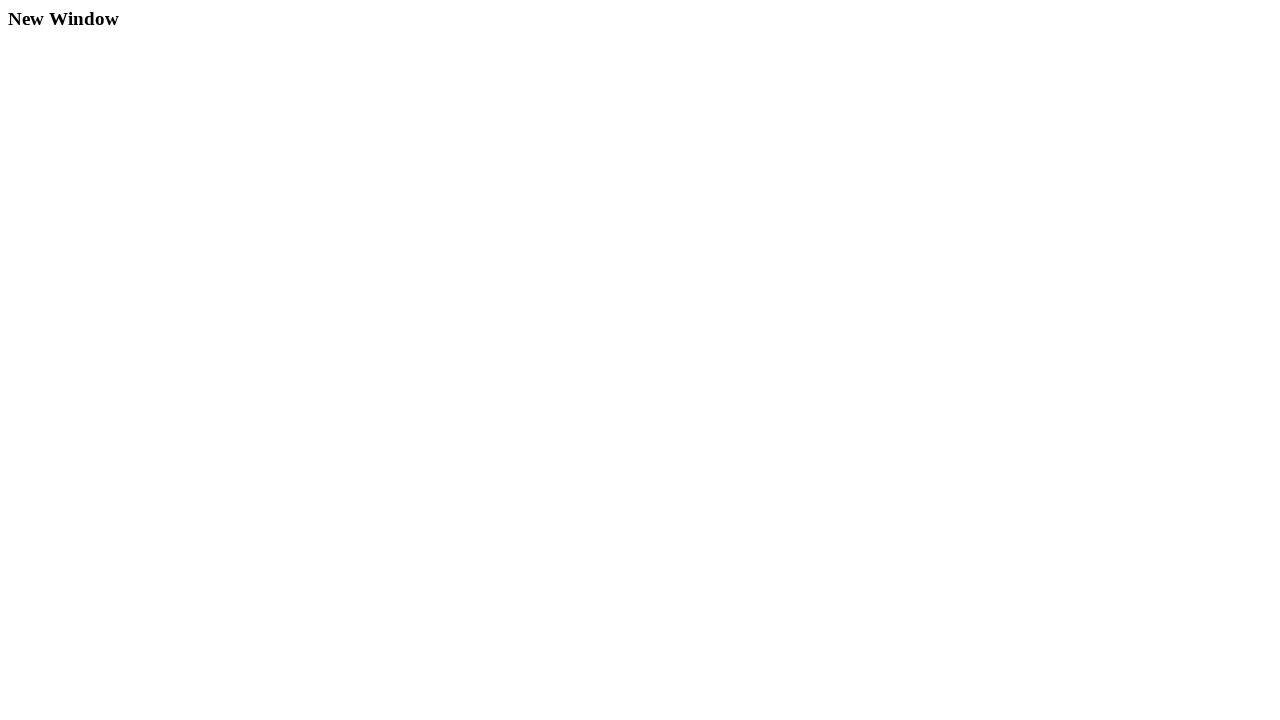

Retrieved new window title: New Window
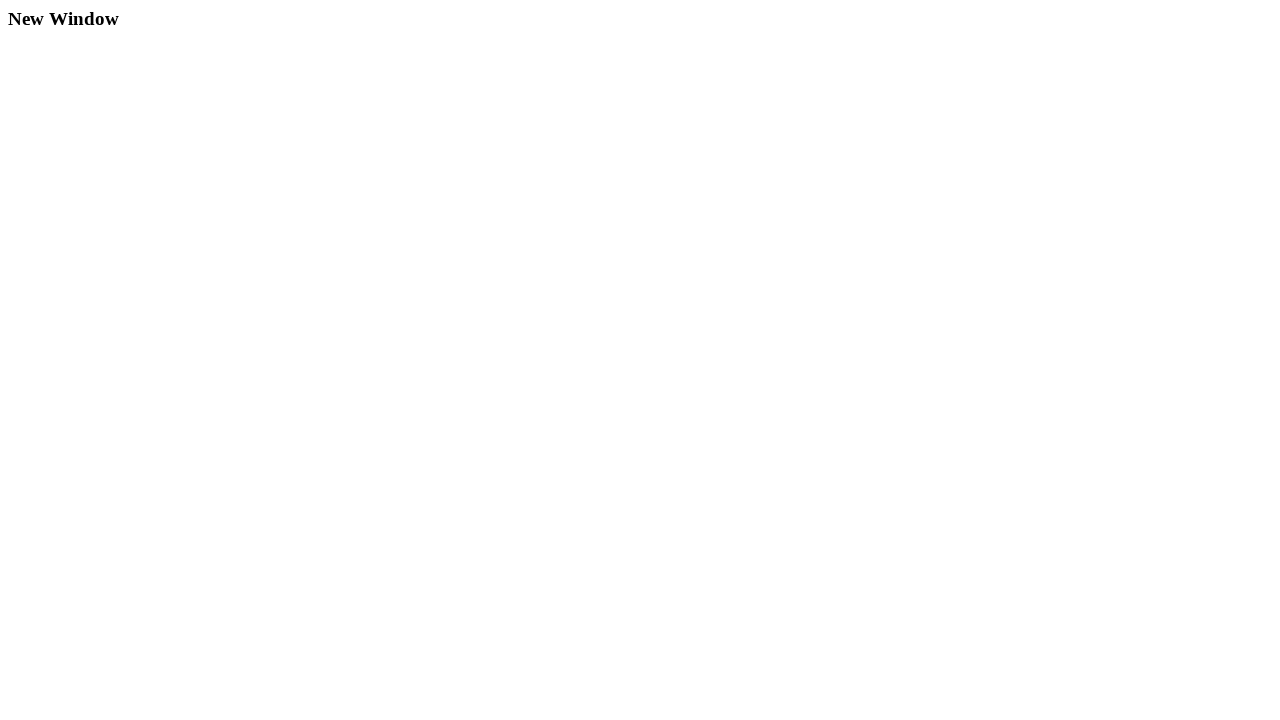

Retrieved parent window text: Opening a new window
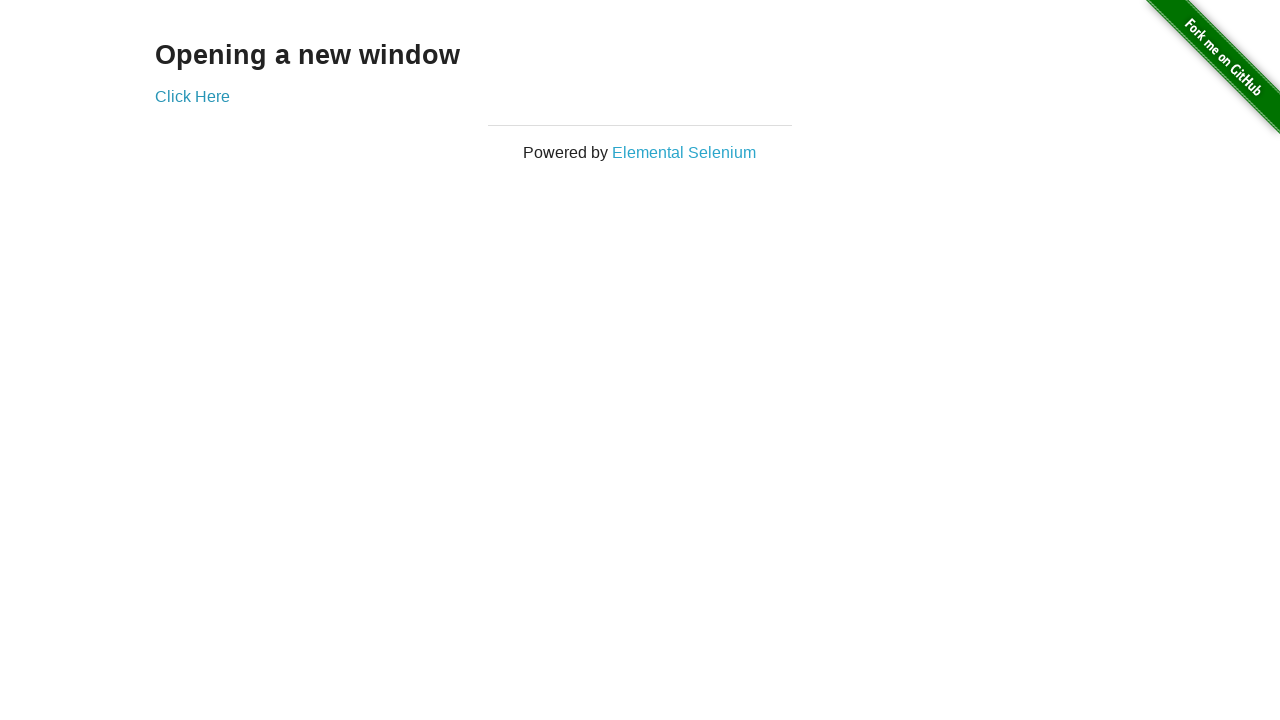

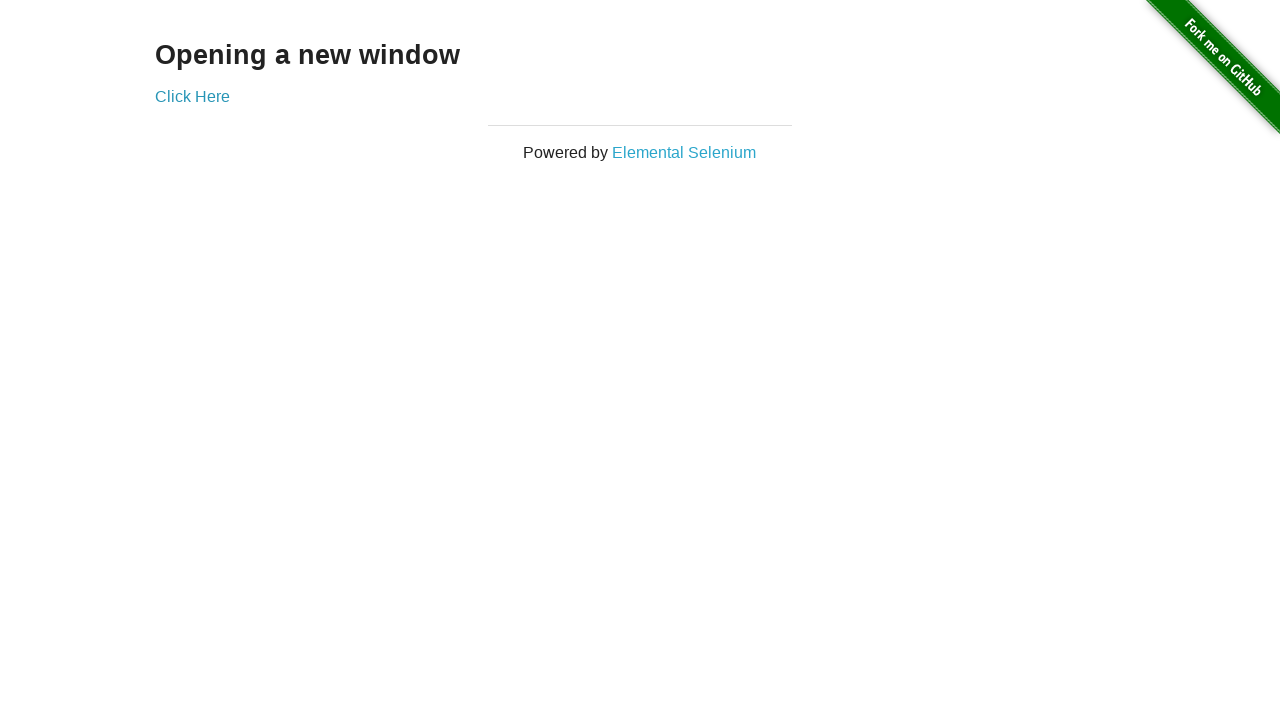